Tests that entering an invalid CEP (postal code) displays an error message to the user.

Starting URL: https://sitetc1kaykywaleskabreno.vercel.app/paciente

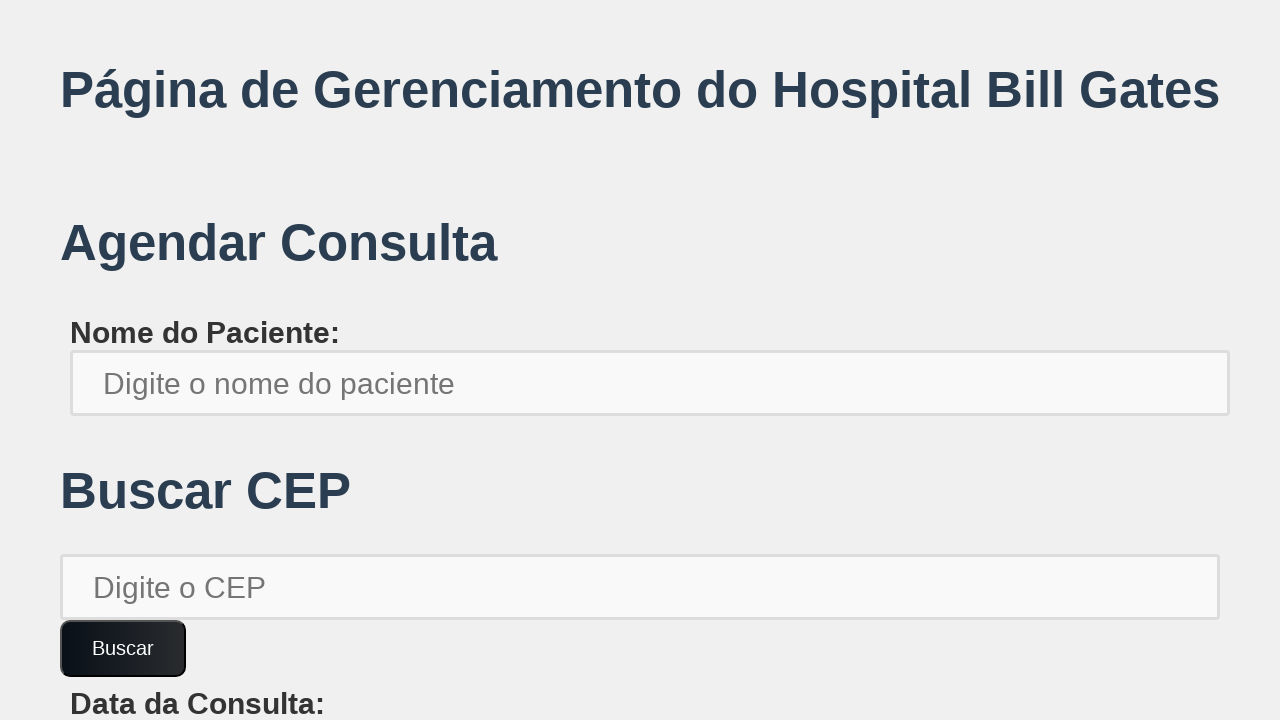

Filled patient name field with 'bob.brown654' on xpath=//*[@id='root']/div/div[1]/label/input
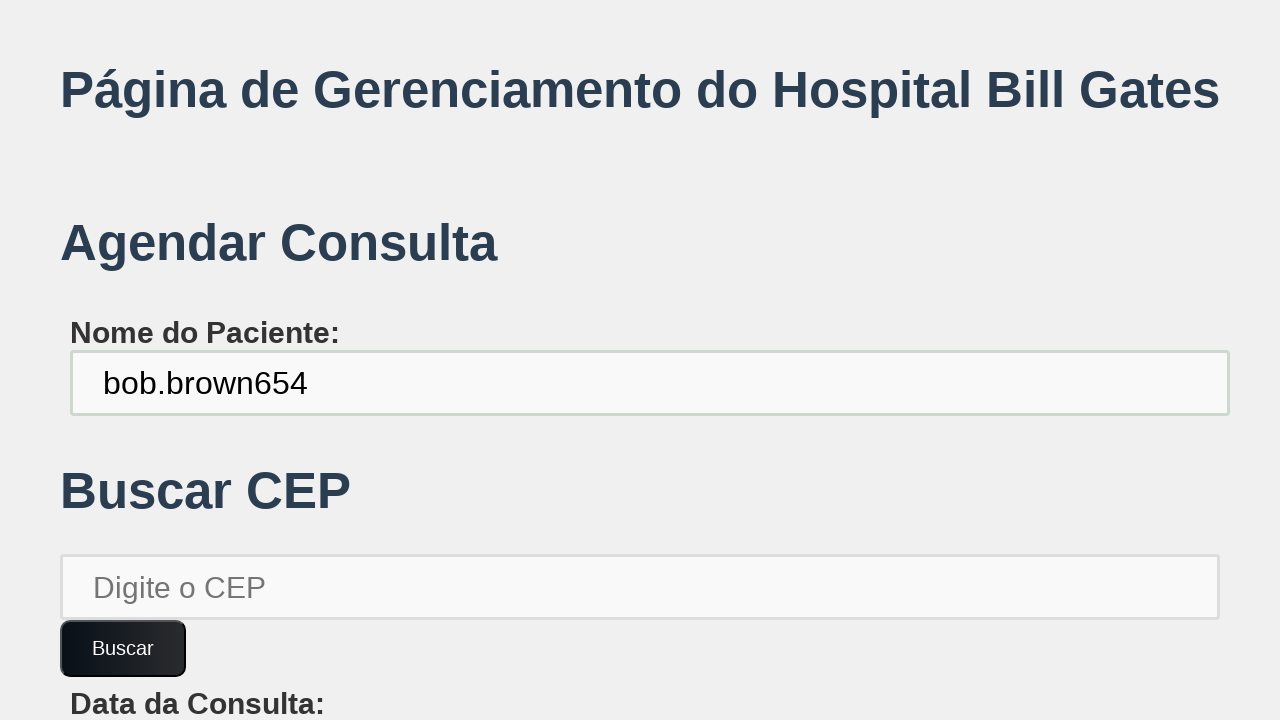

Filled CEP field with invalid CEP '00000000' on xpath=//*[@id='root']/div/div[2]/input
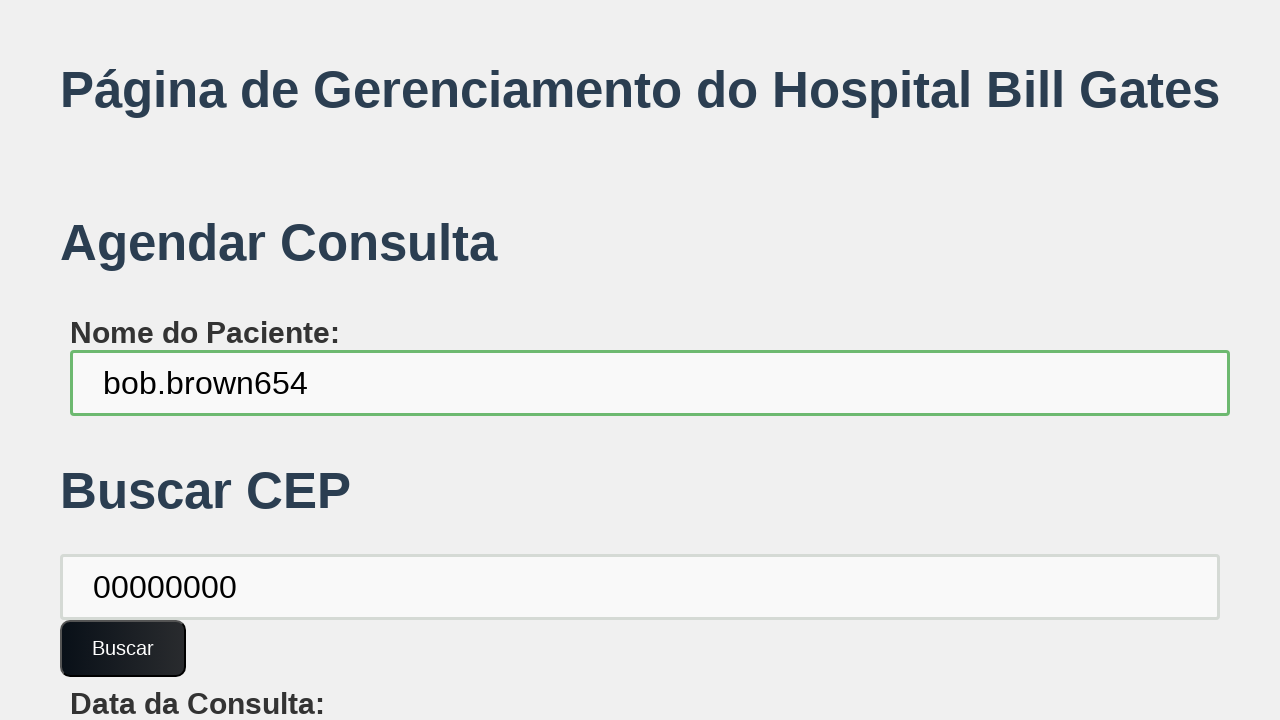

Clicked confirm button at (123, 648) on xpath=//*[@id='root']/div/div[2]/button
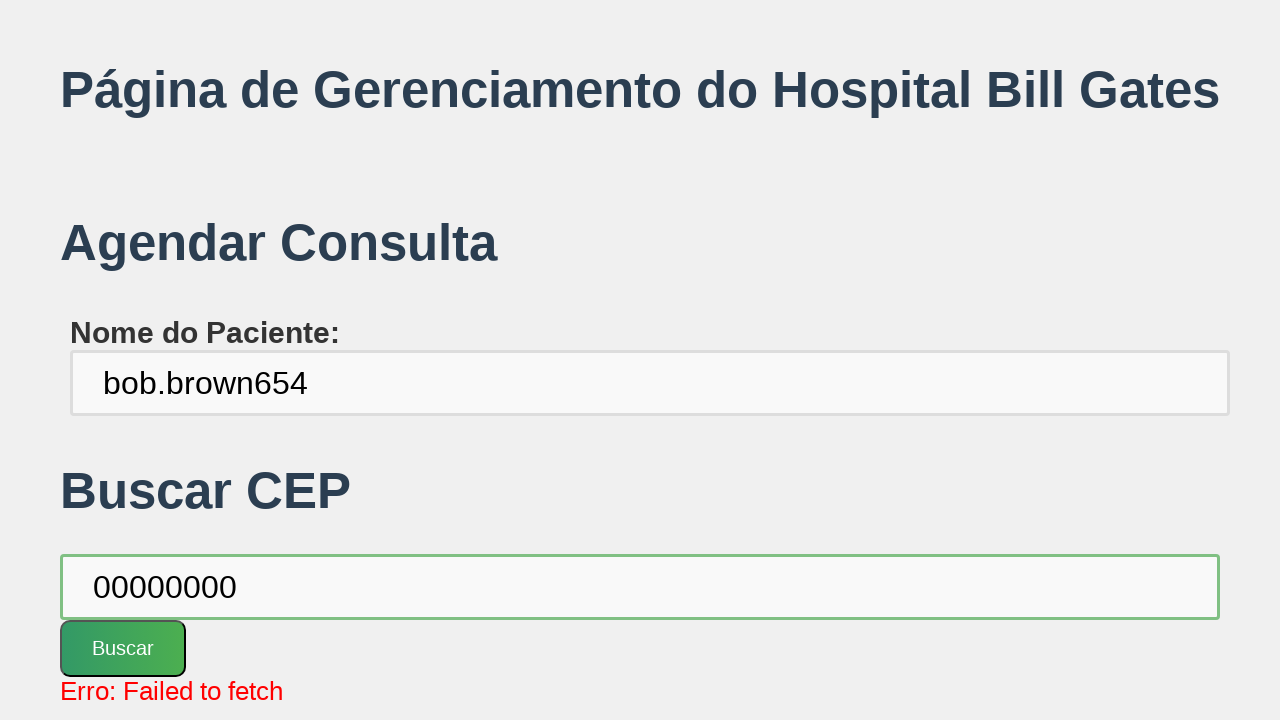

Error message displayed for invalid CEP
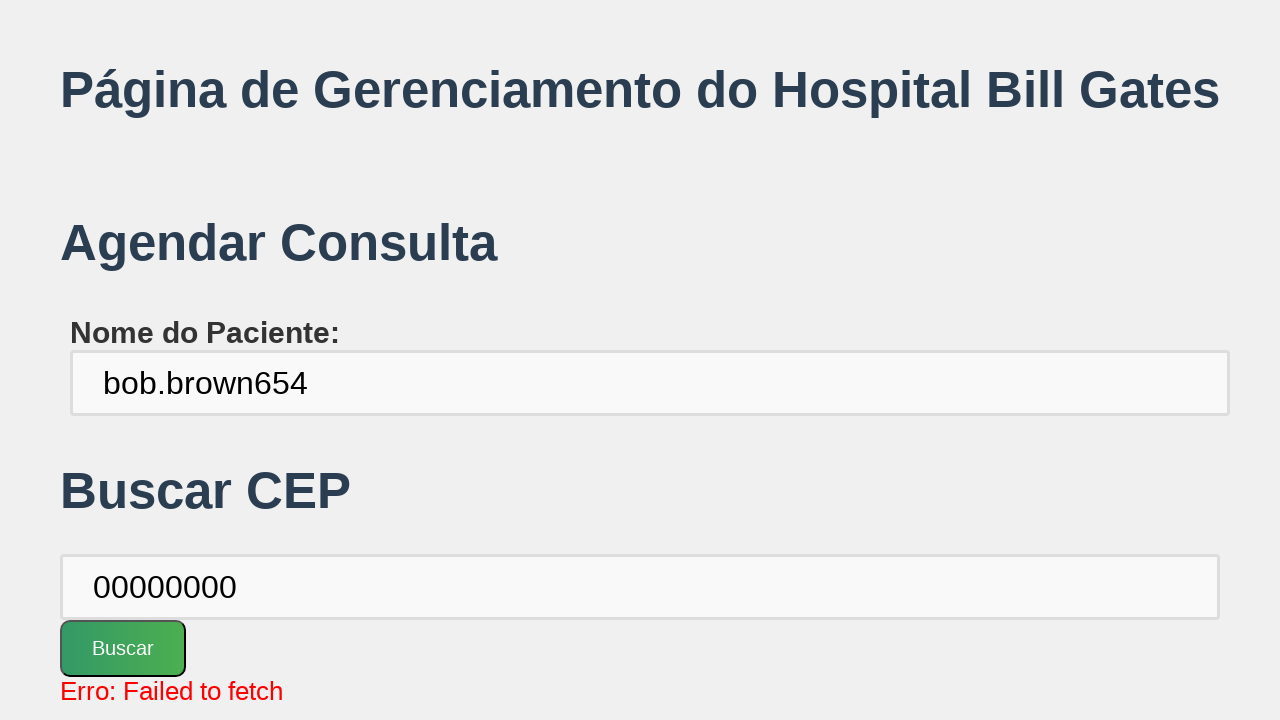

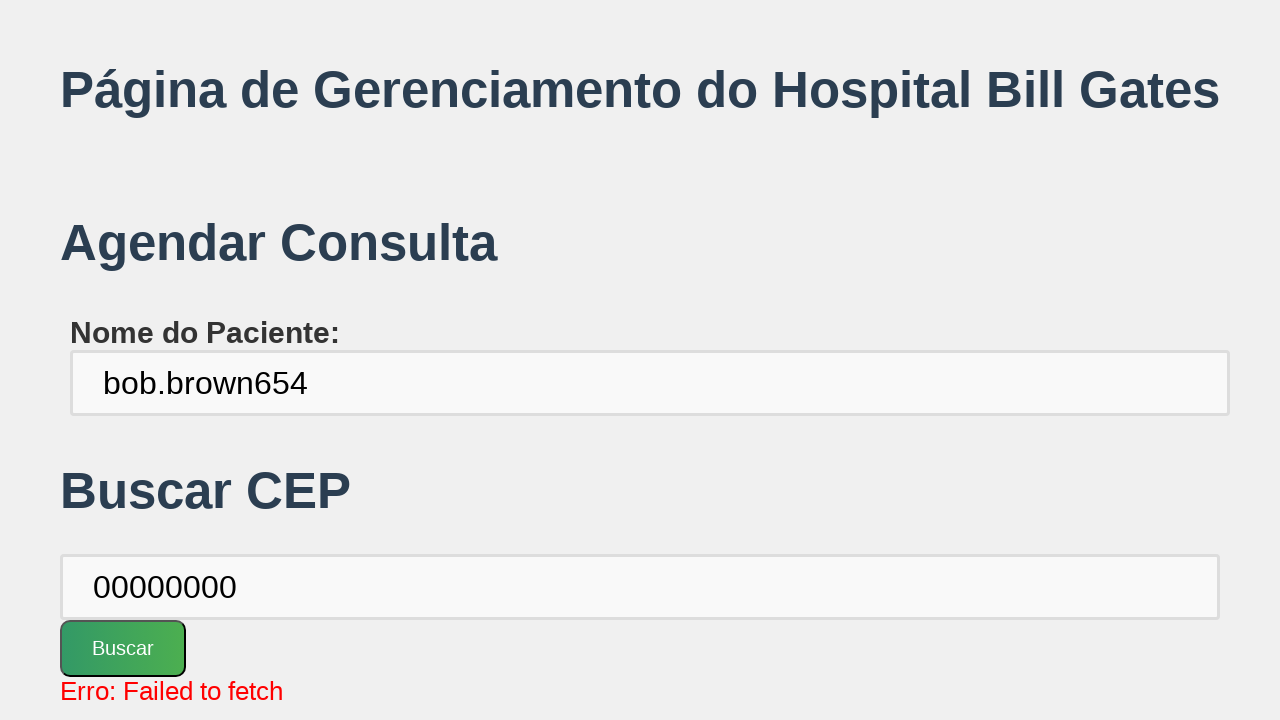